Tests valid zip code entry by submitting a 5-digit zip code and verifying the registration form fields appear

Starting URL: https://www.sharelane.com/cgi-bin/register.py

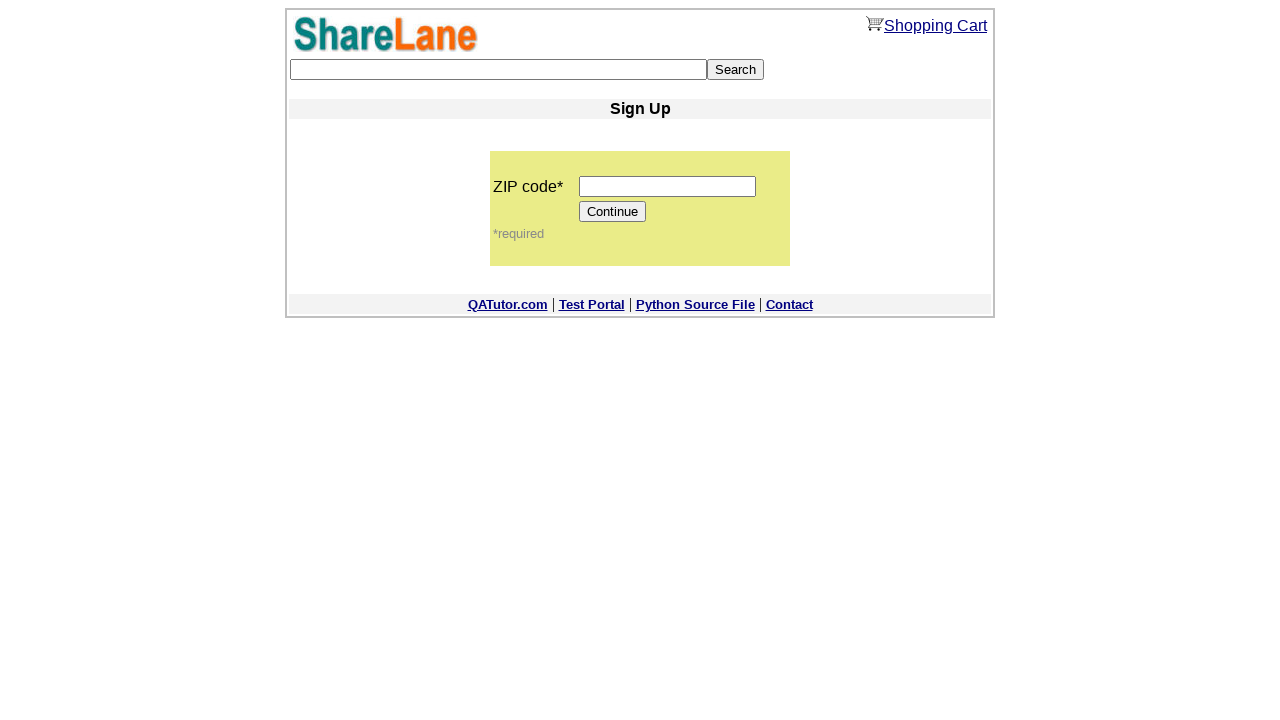

Filled zip code field with '12345' on input[name='zip_code']
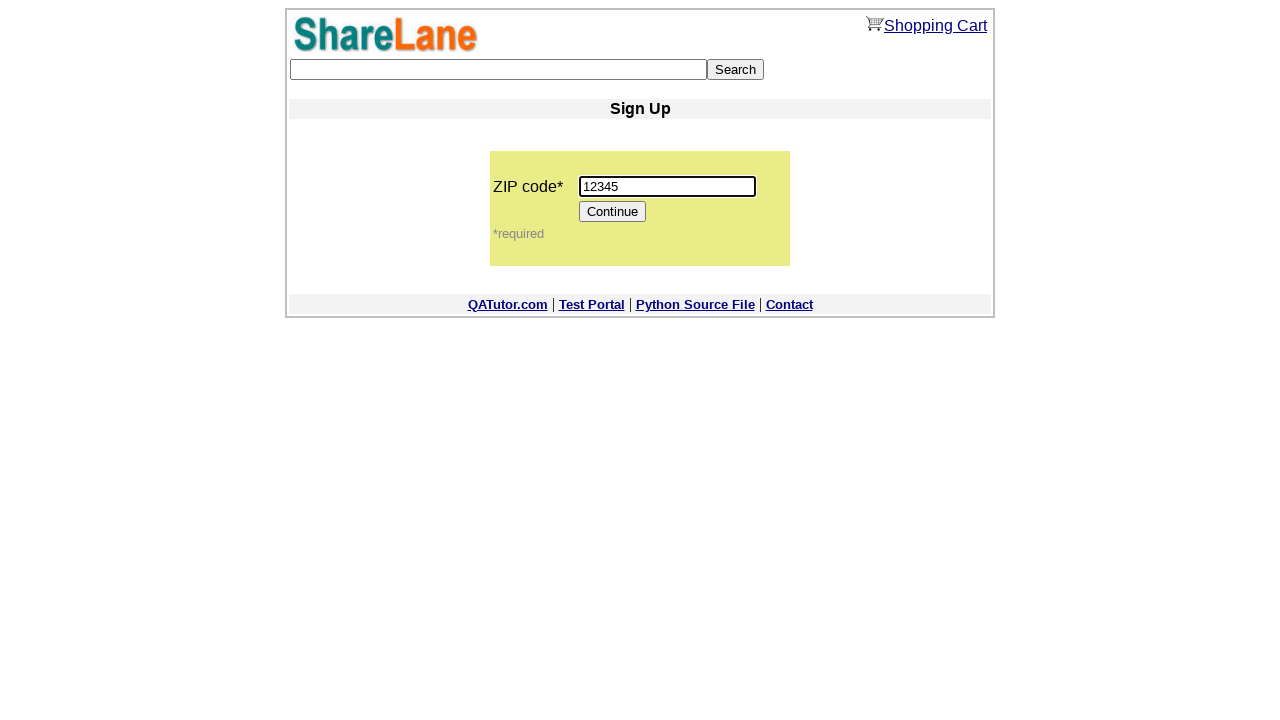

Clicked Continue button to submit zip code at (613, 212) on input[value='Continue']
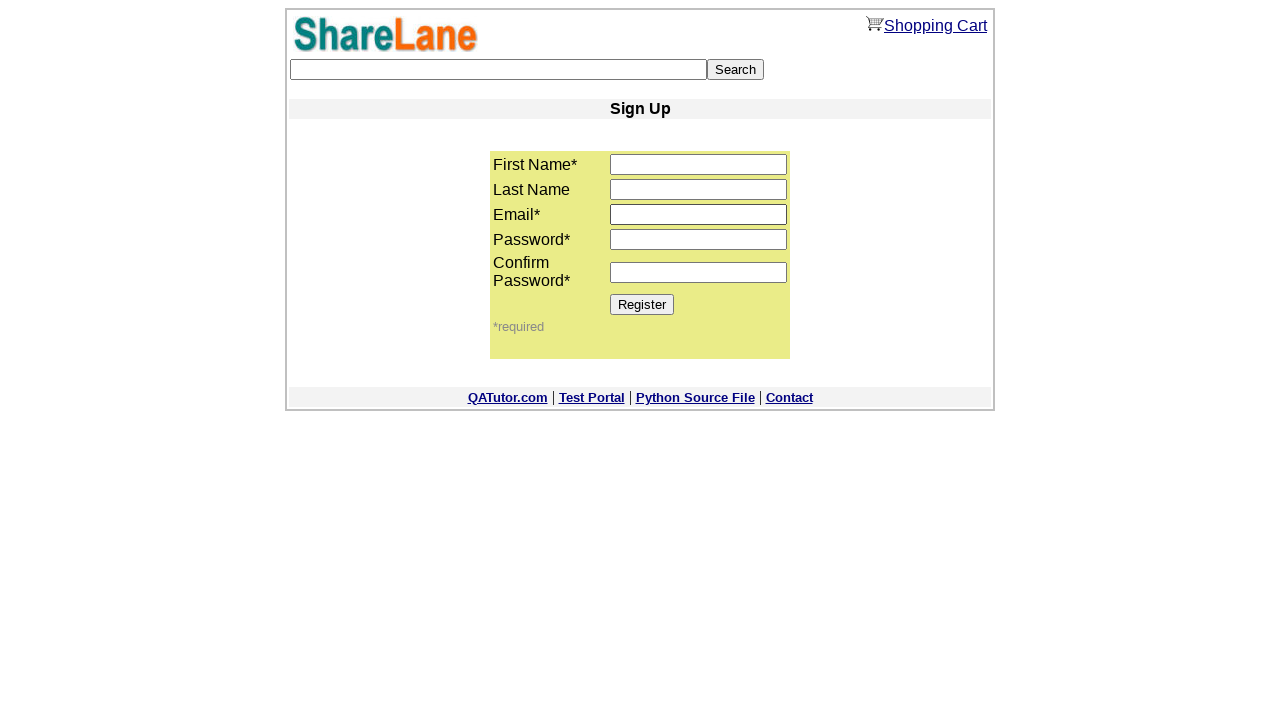

Registration form fields loaded successfully
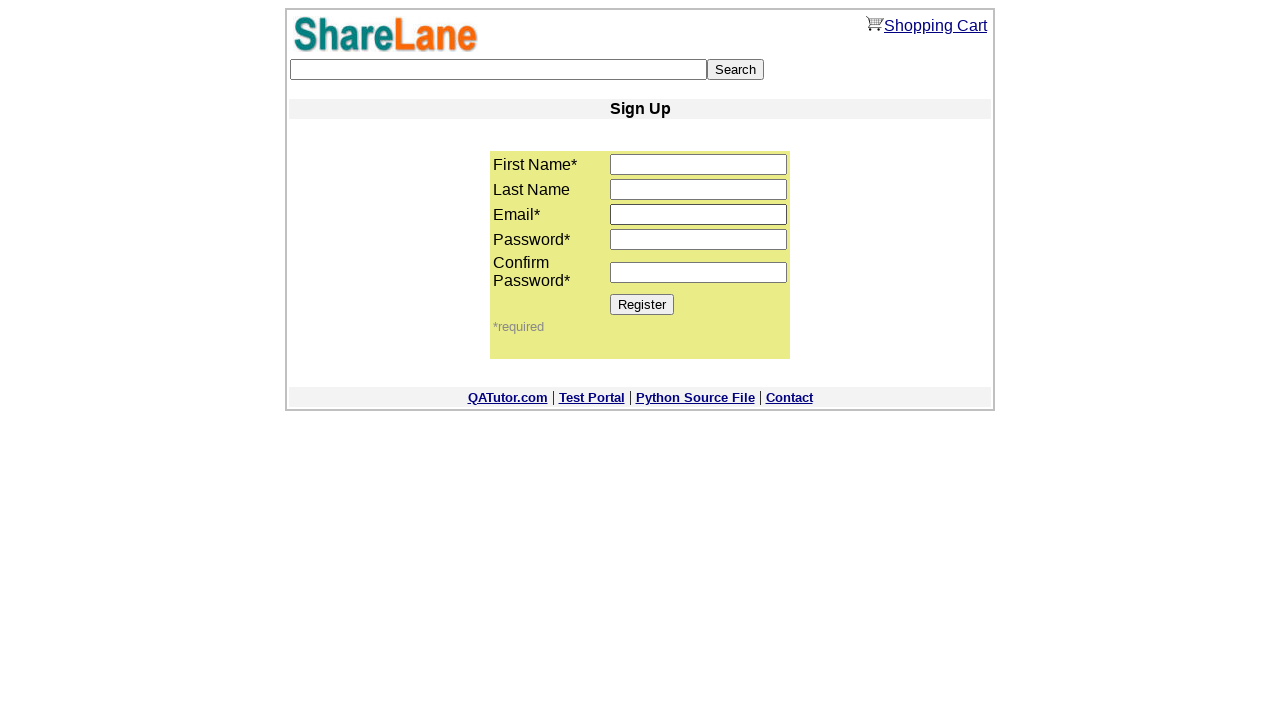

Verified first_name field is visible
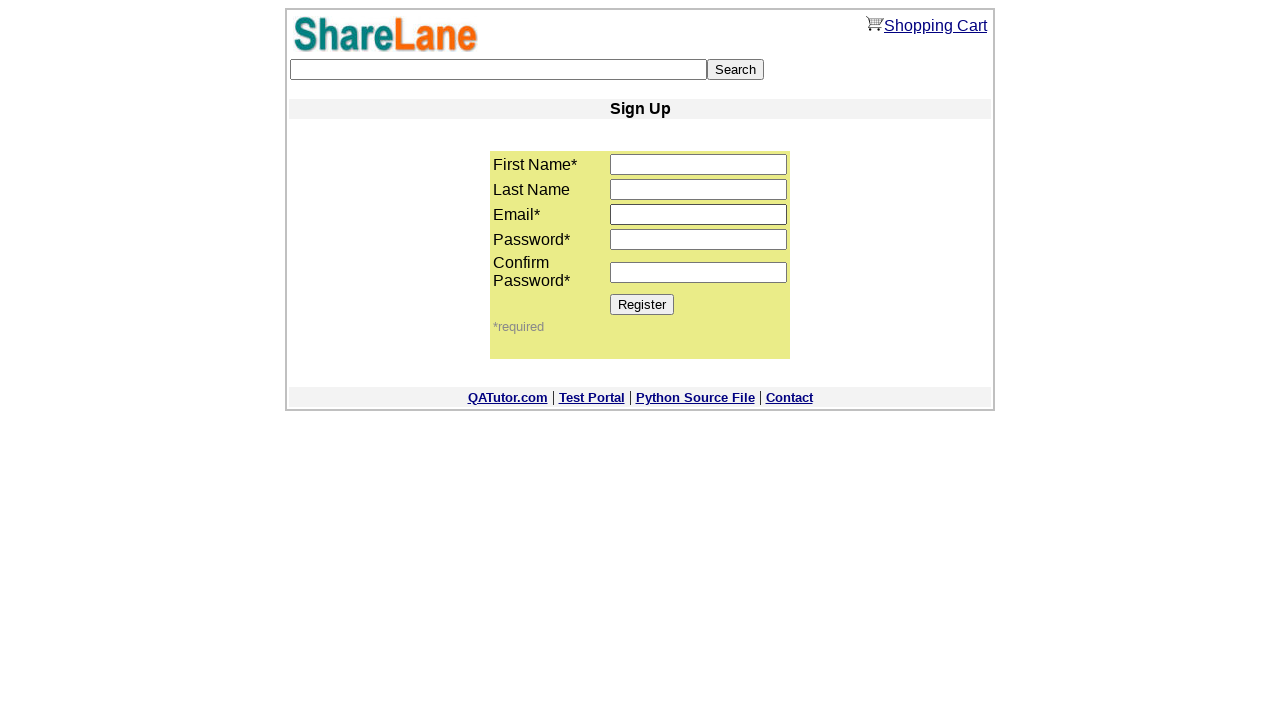

Verified last_name field is visible
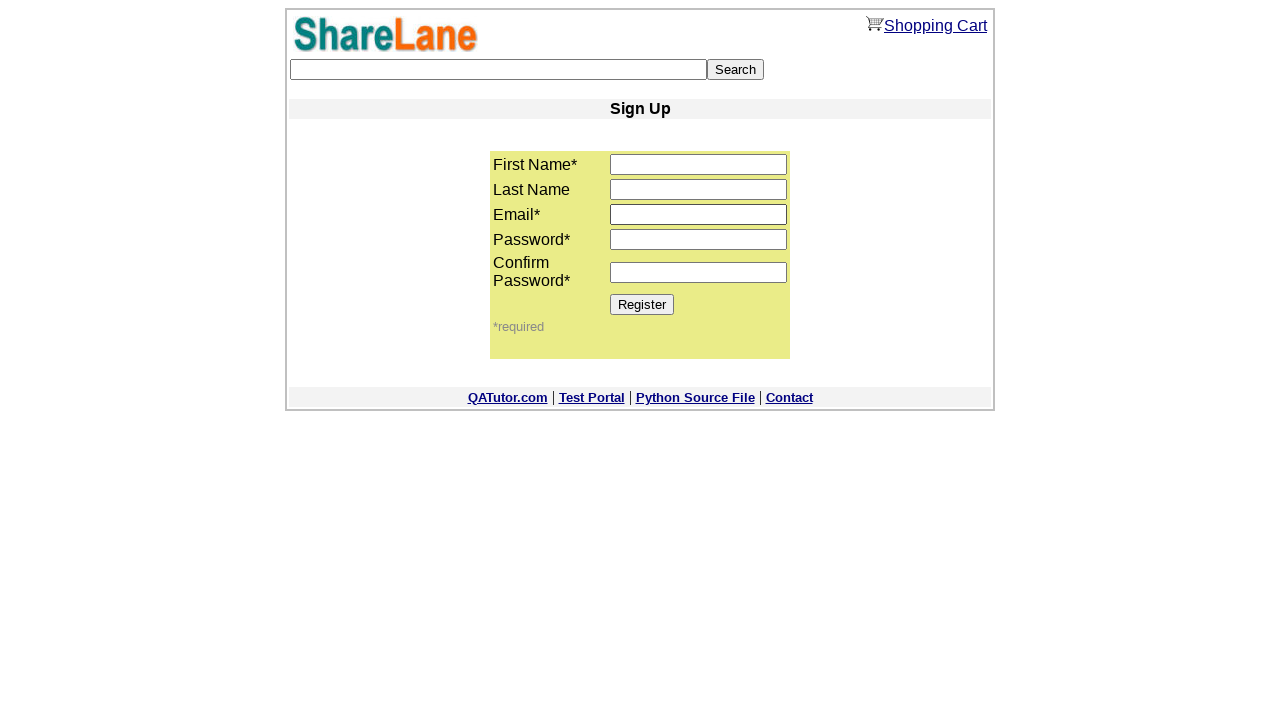

Verified email field is visible
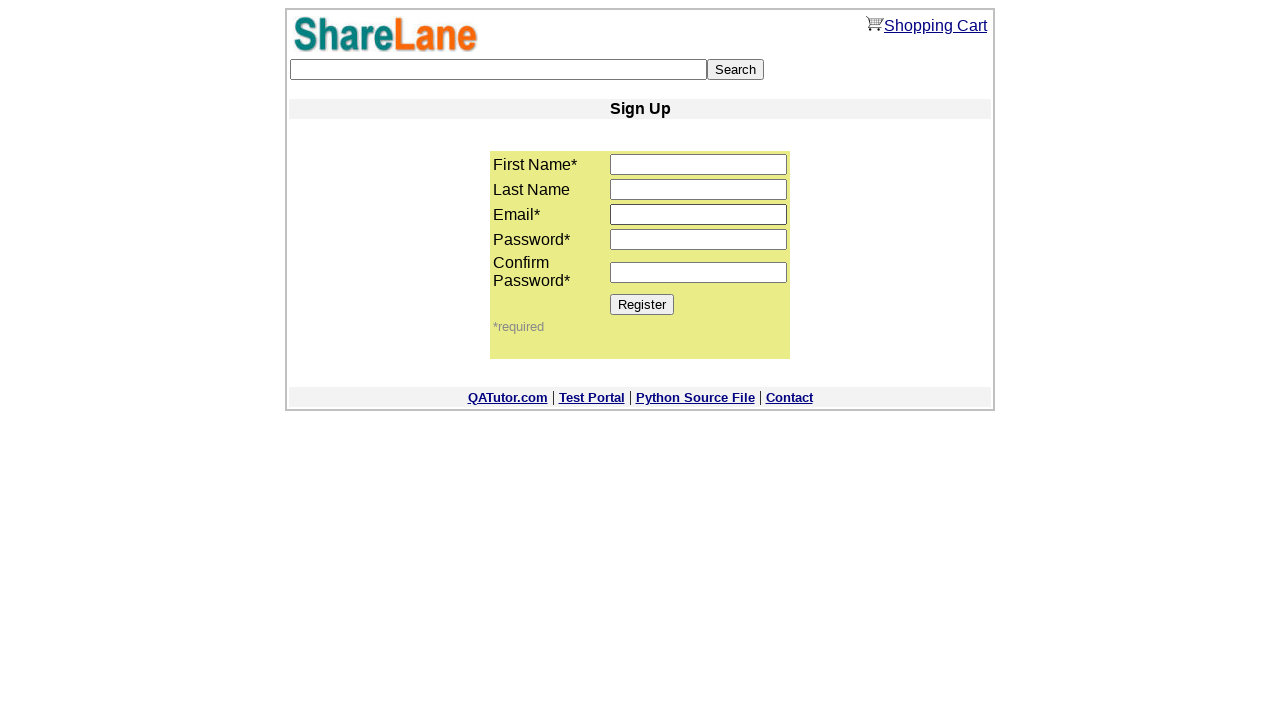

Verified password1 field is visible
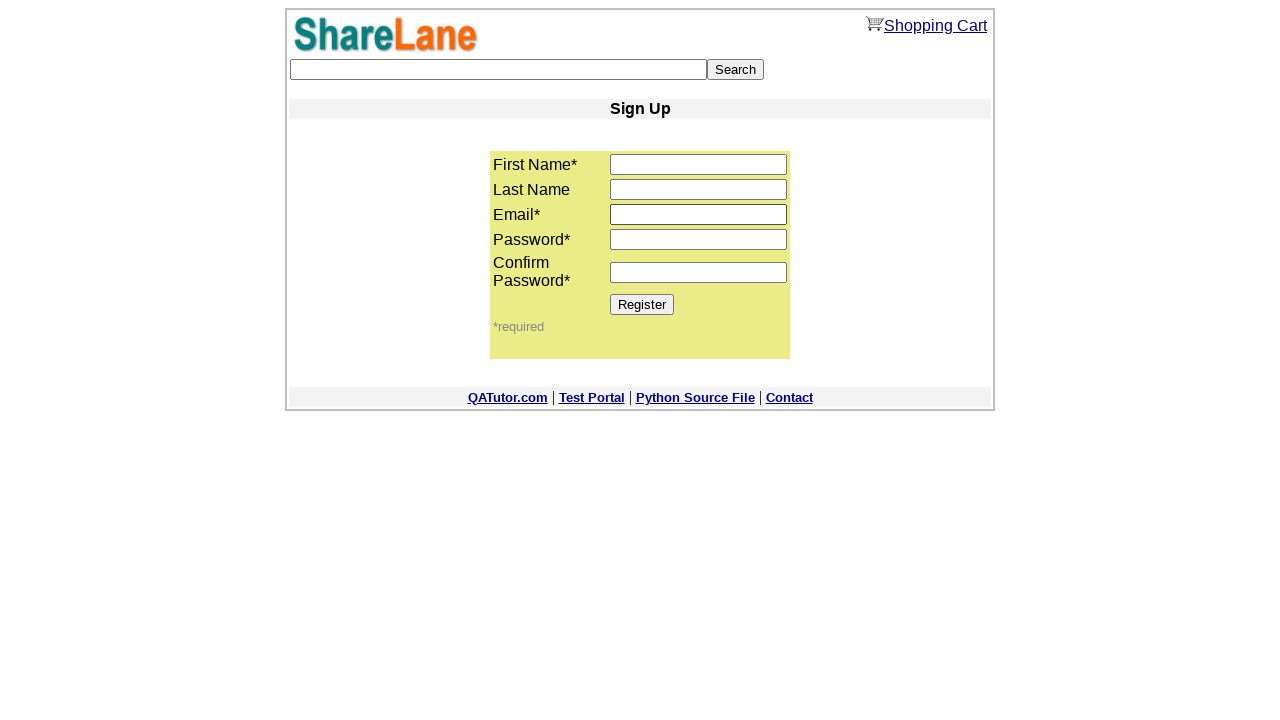

Verified password2 field is visible
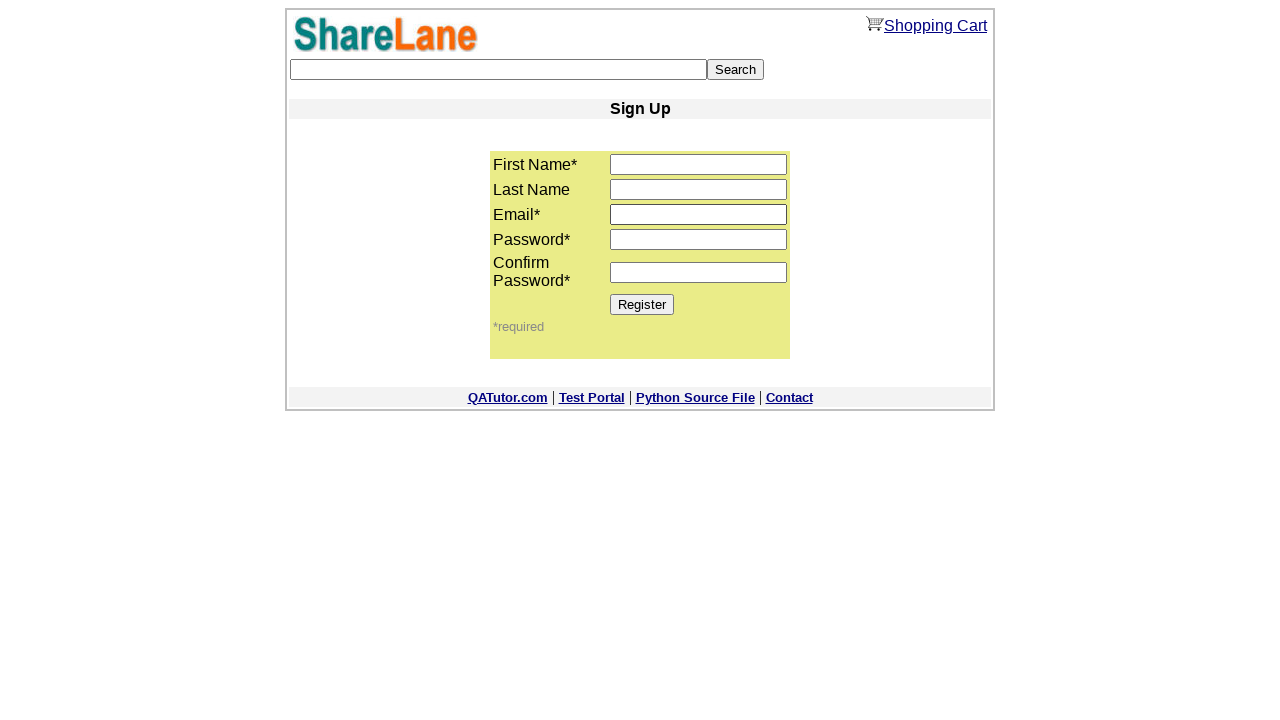

Verified URL contains correct zip code parameter
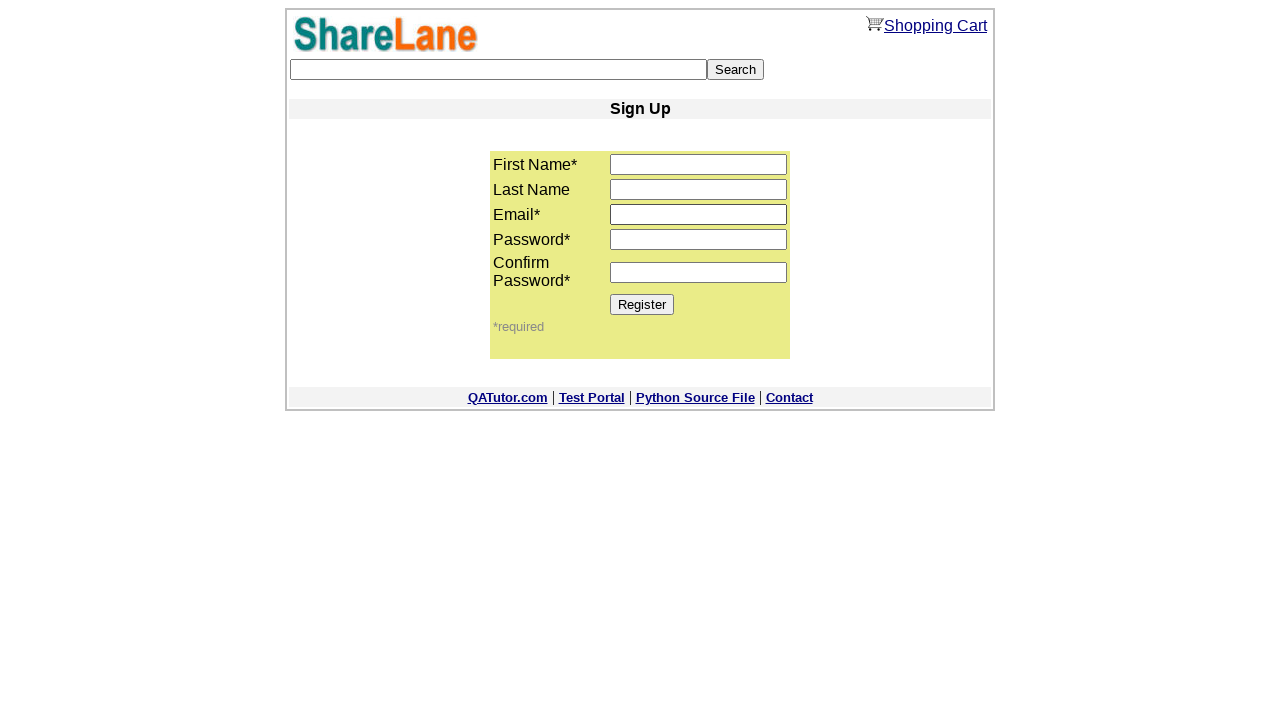

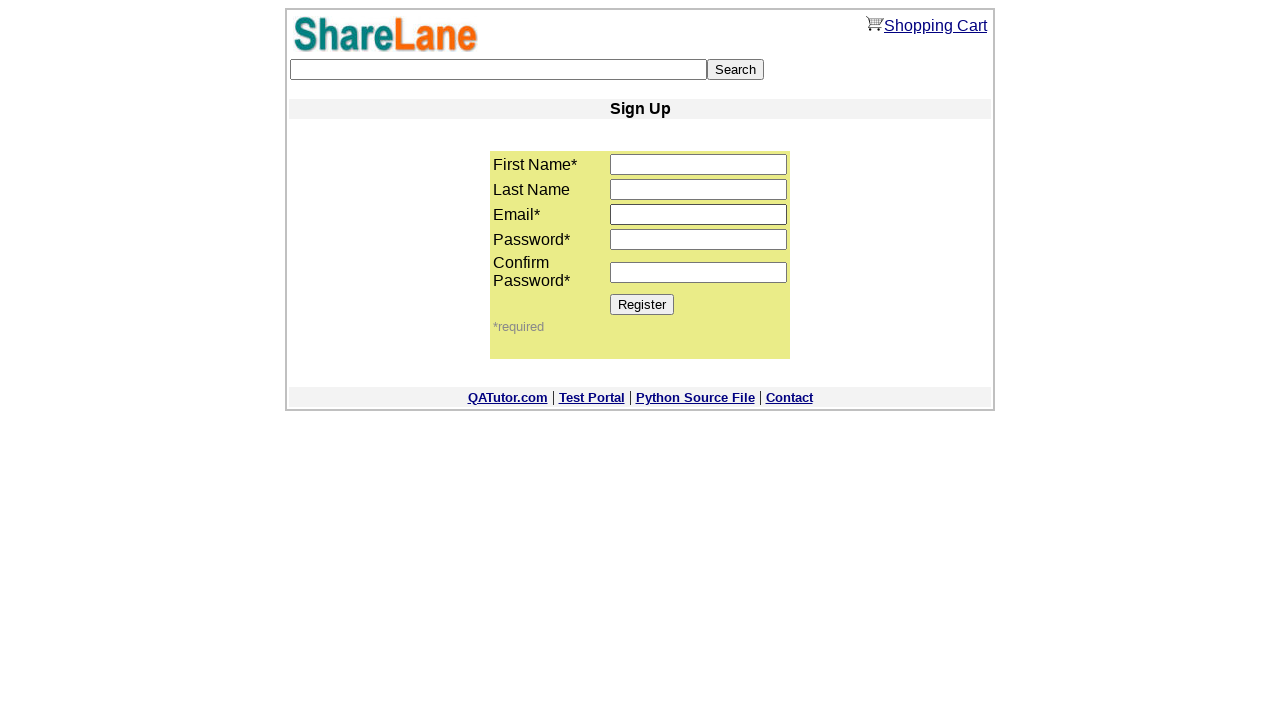